Tests JavaScript prompt alert functionality by clicking a button to trigger a JS prompt, entering text into the prompt input box, and accepting the alert.

Starting URL: https://the-internet.herokuapp.com/javascript_alerts

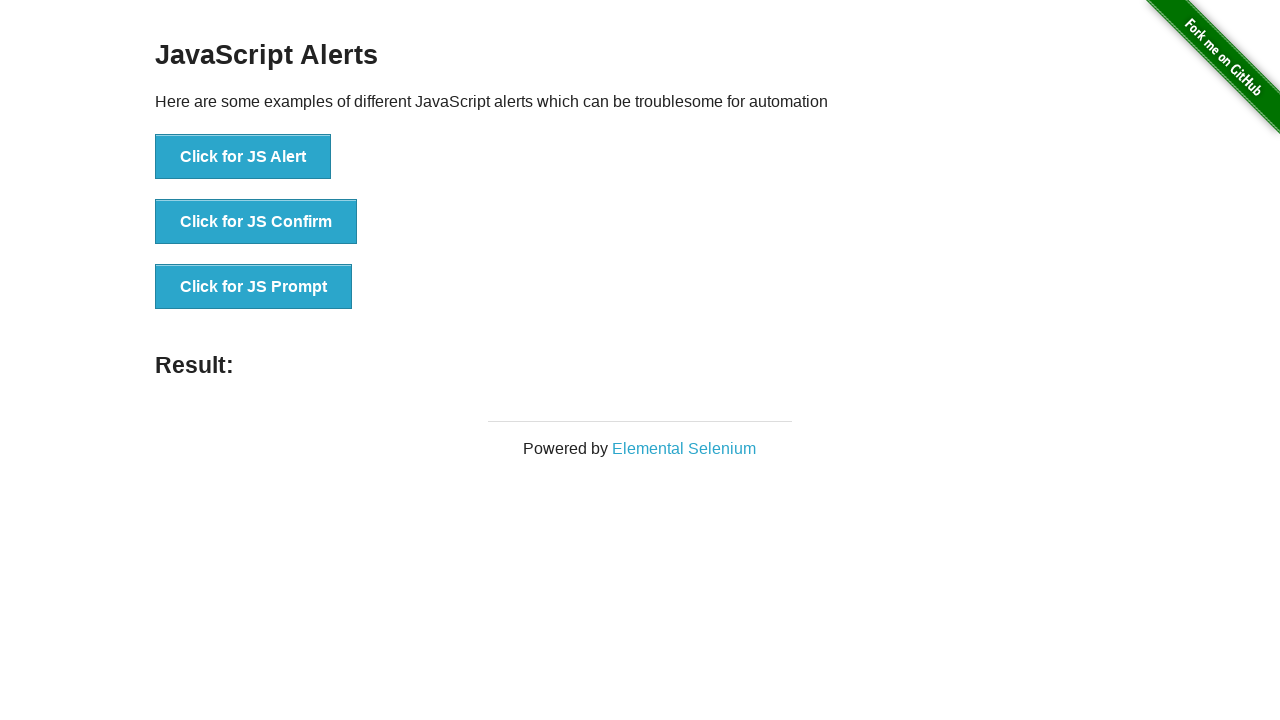

Clicked 'Click for JS Prompt' button to trigger JavaScript prompt alert at (254, 287) on xpath=//button[text()='Click for JS Prompt']
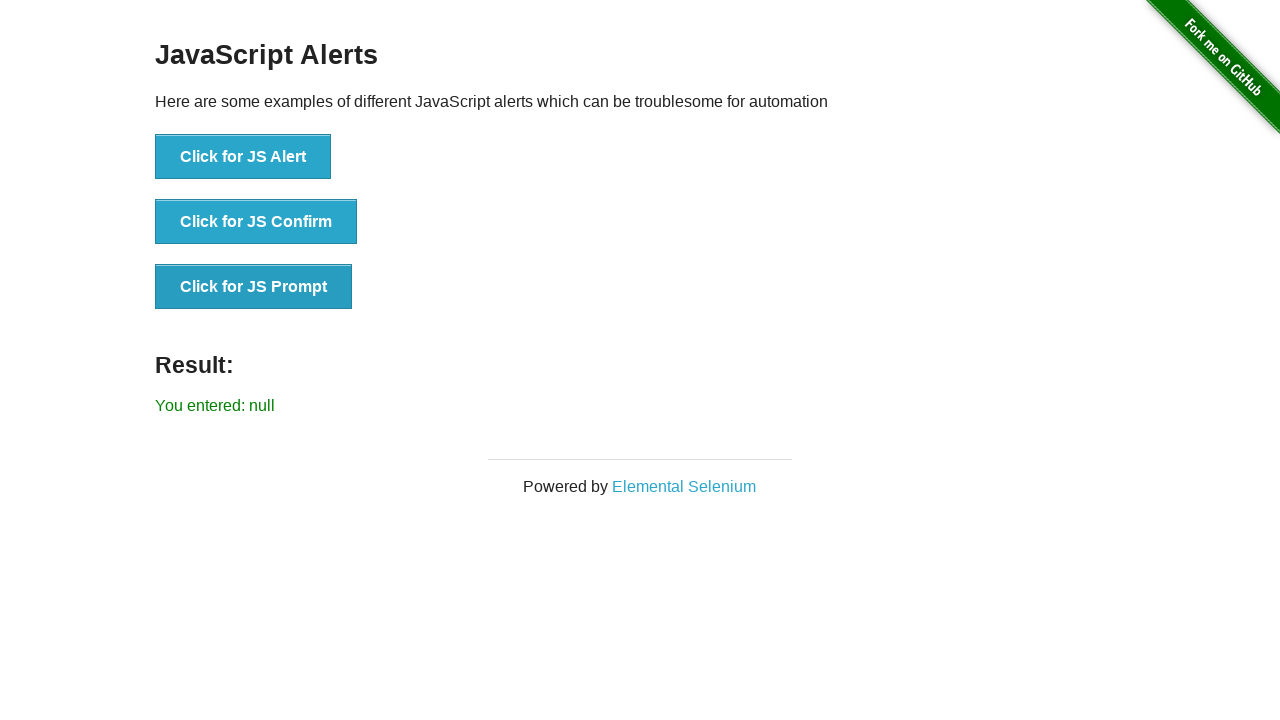

Set up dialog event handler to listen for JavaScript alerts
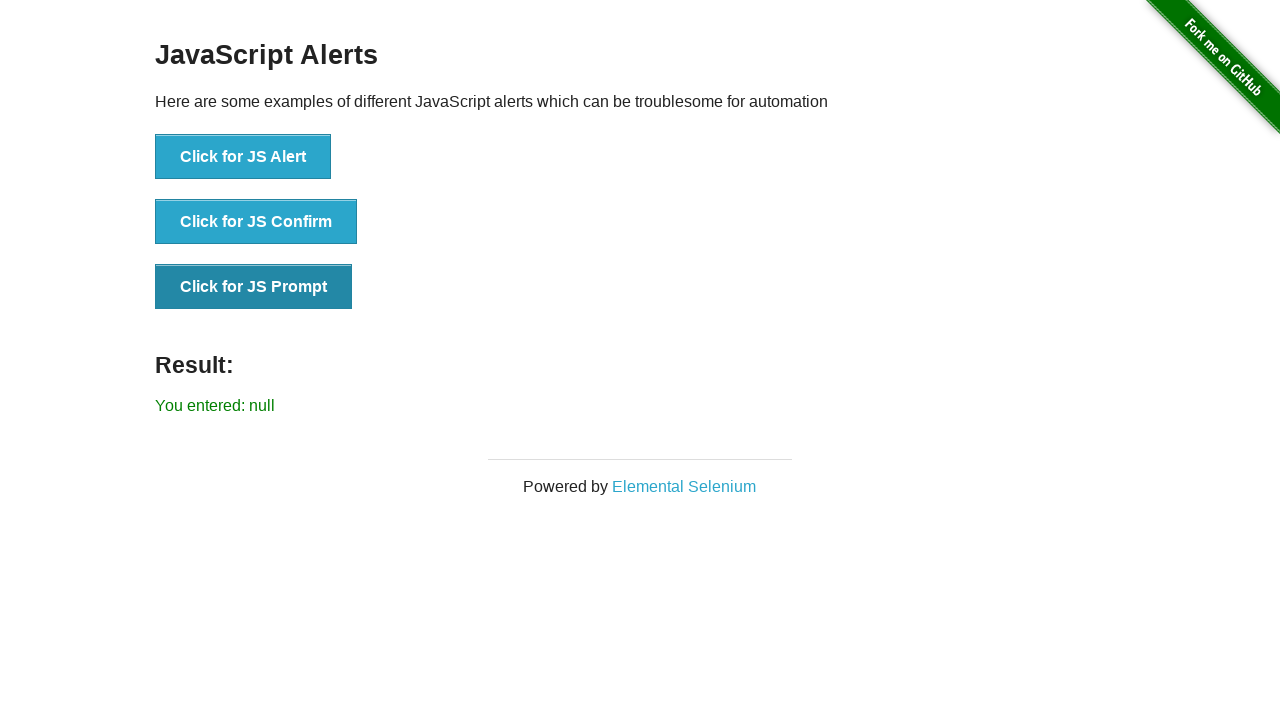

Removed previous dialog event listener
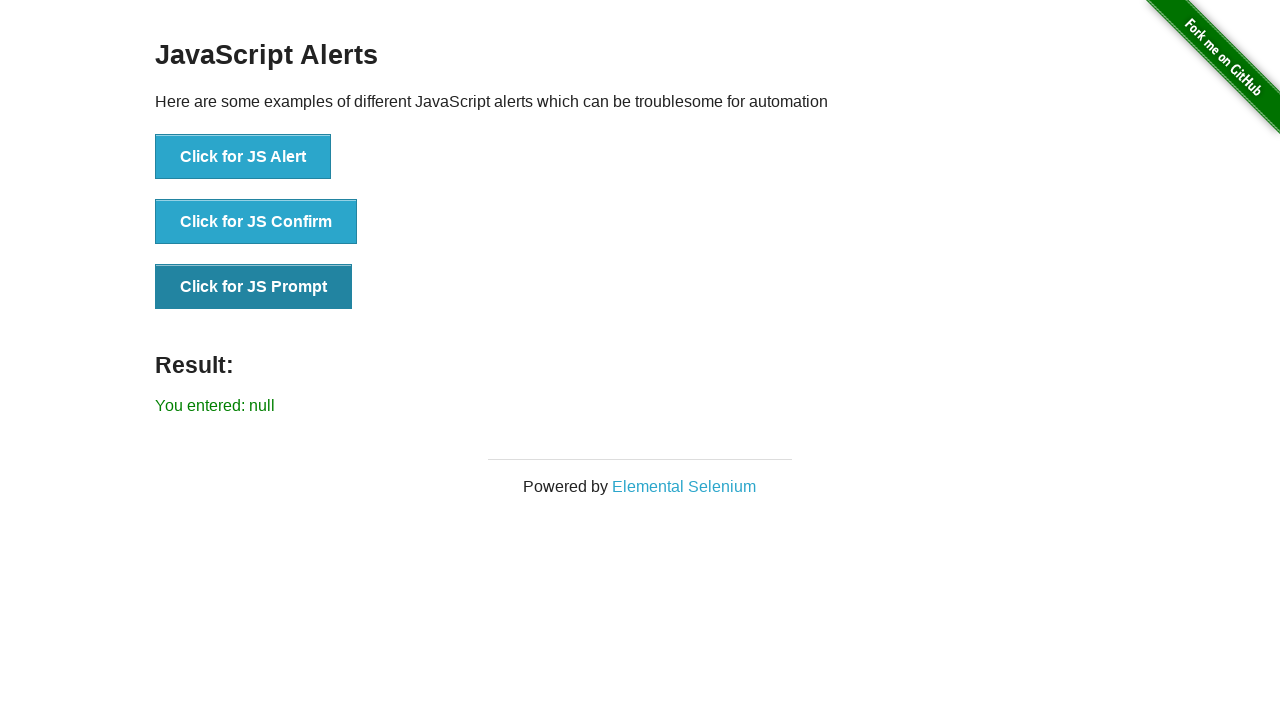

Set up new dialog handler to accept prompt with text 'welcome click ok'
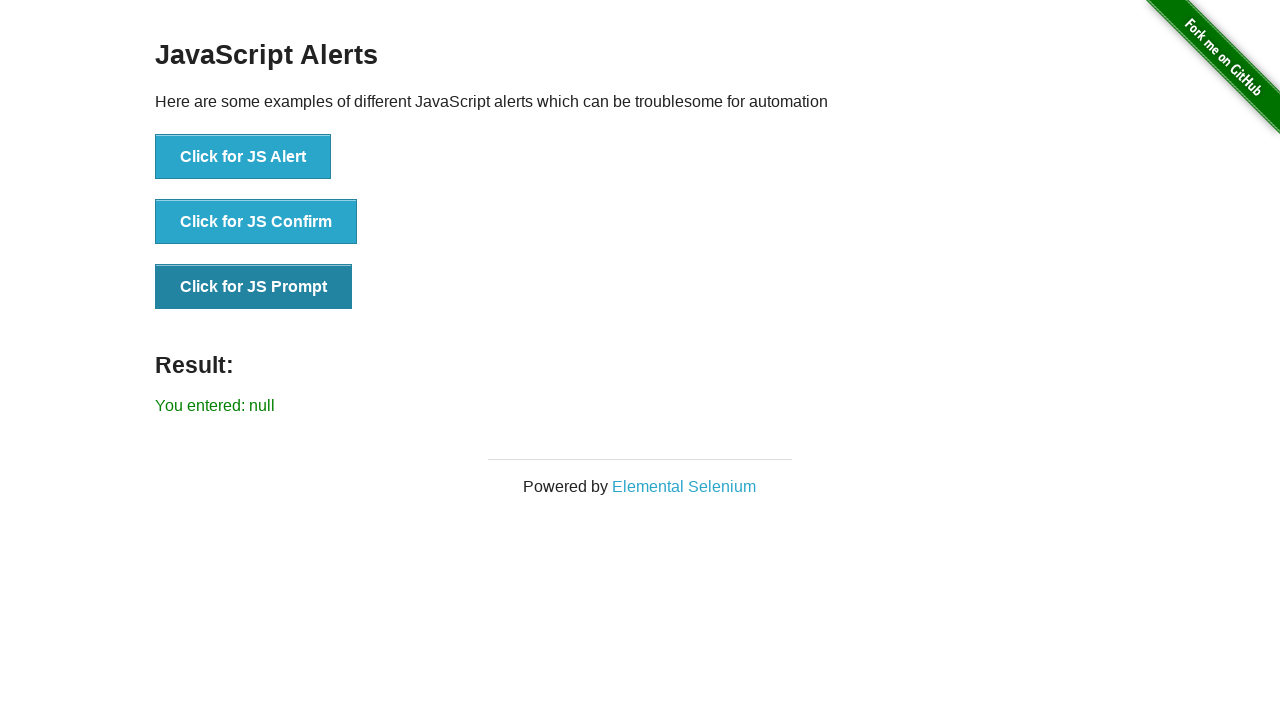

Clicked 'Click for JS Prompt' button again to trigger the prompt dialog at (254, 287) on xpath=//button[text()='Click for JS Prompt']
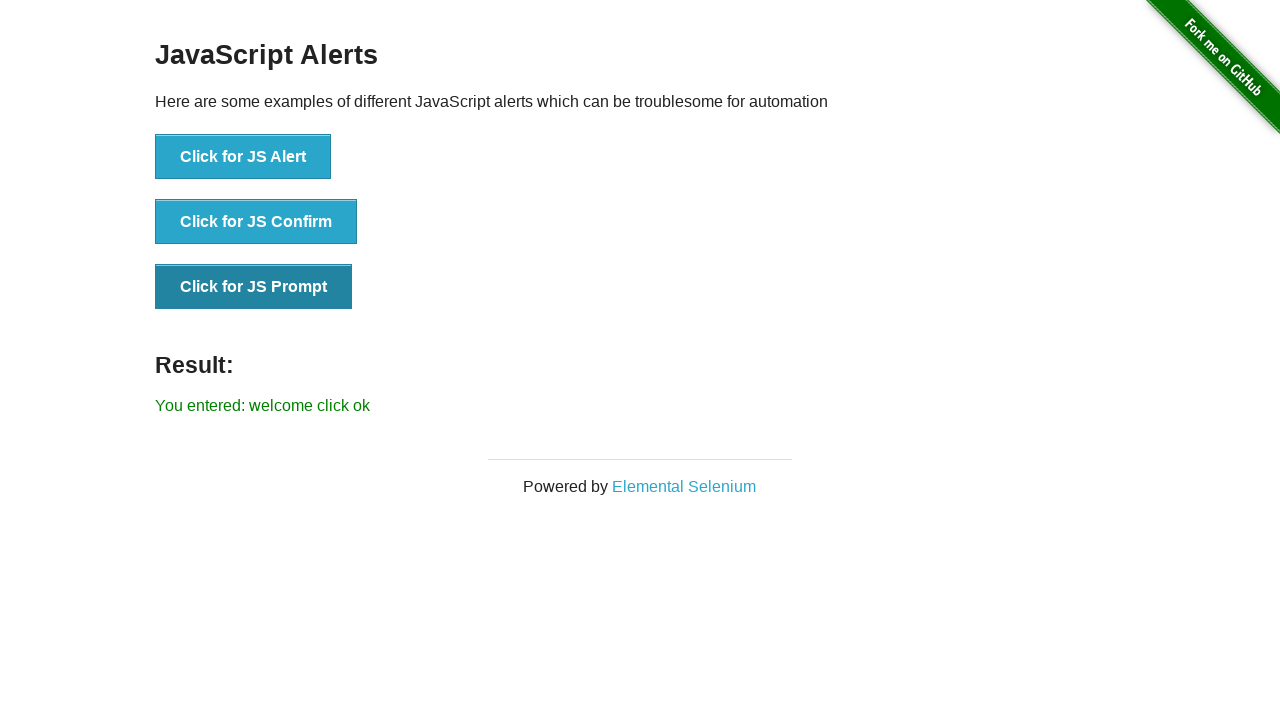

JavaScript prompt accepted successfully and result element loaded
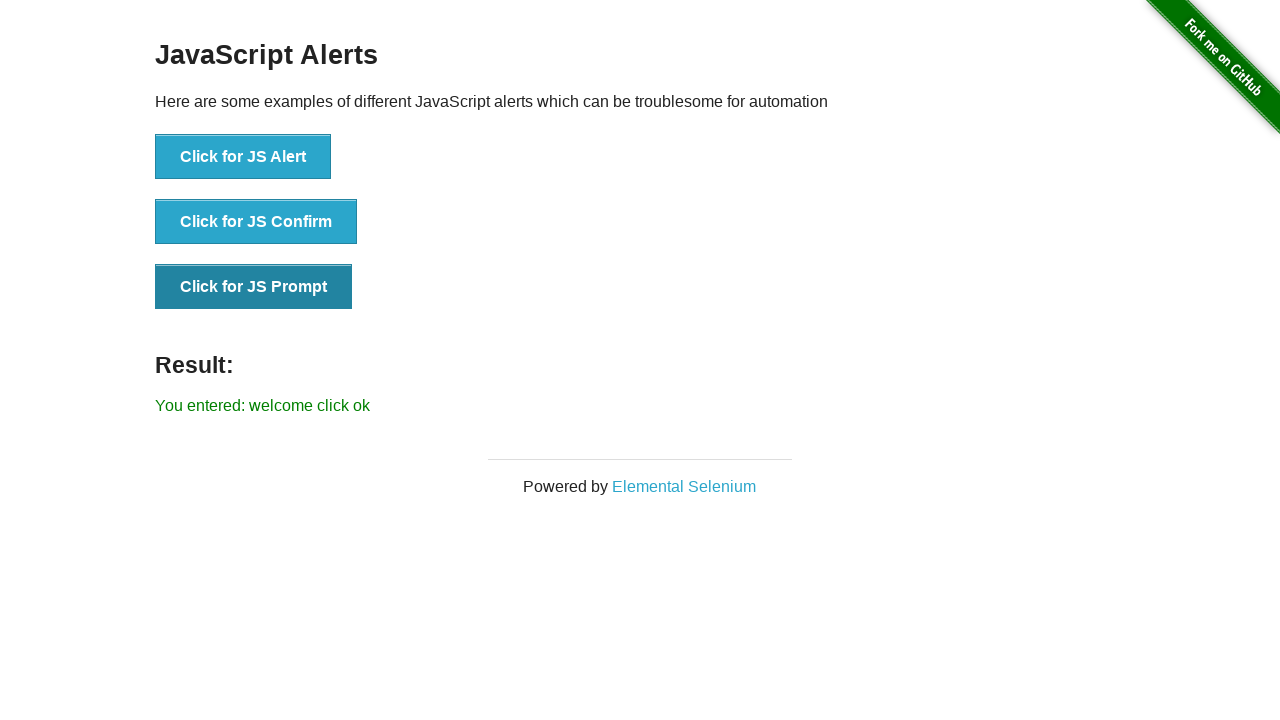

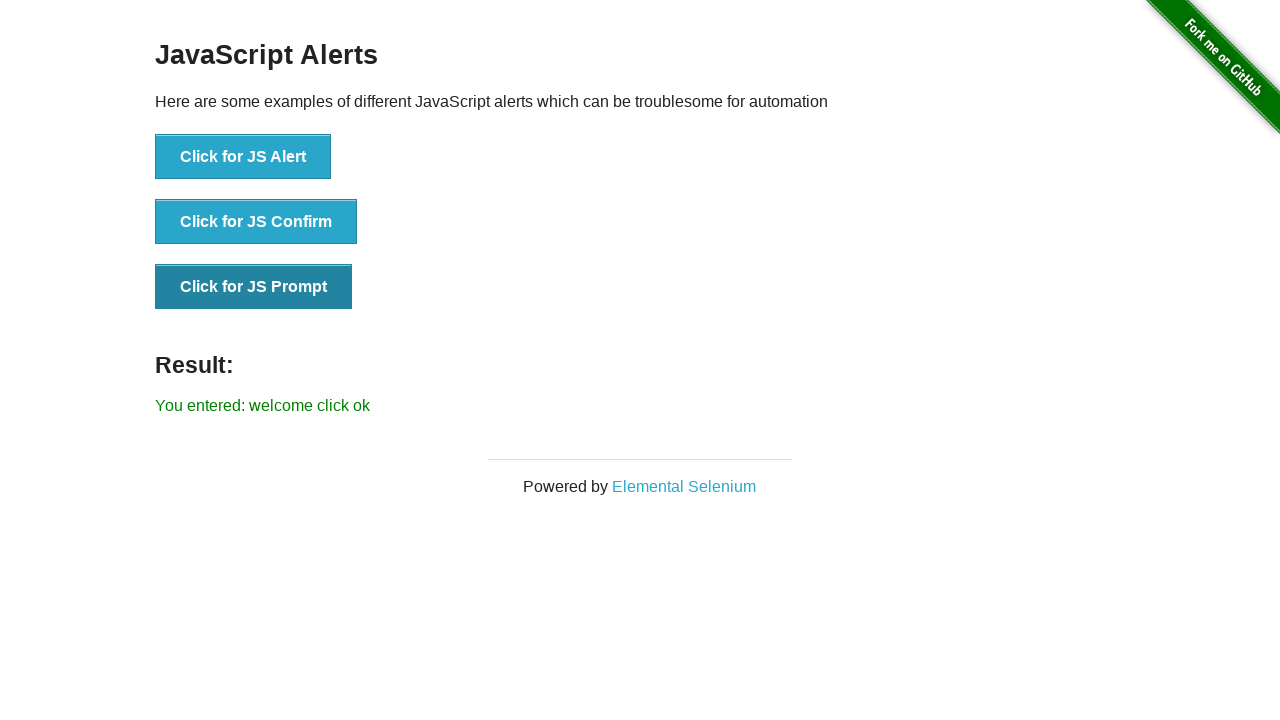